Tests navigation through a multi-level dropdown menu by hovering over "Courses", then "Software Testing", and clicking on "Selenium Certification Training" option

Starting URL: http://greenstech.in/selenium-course-content.html

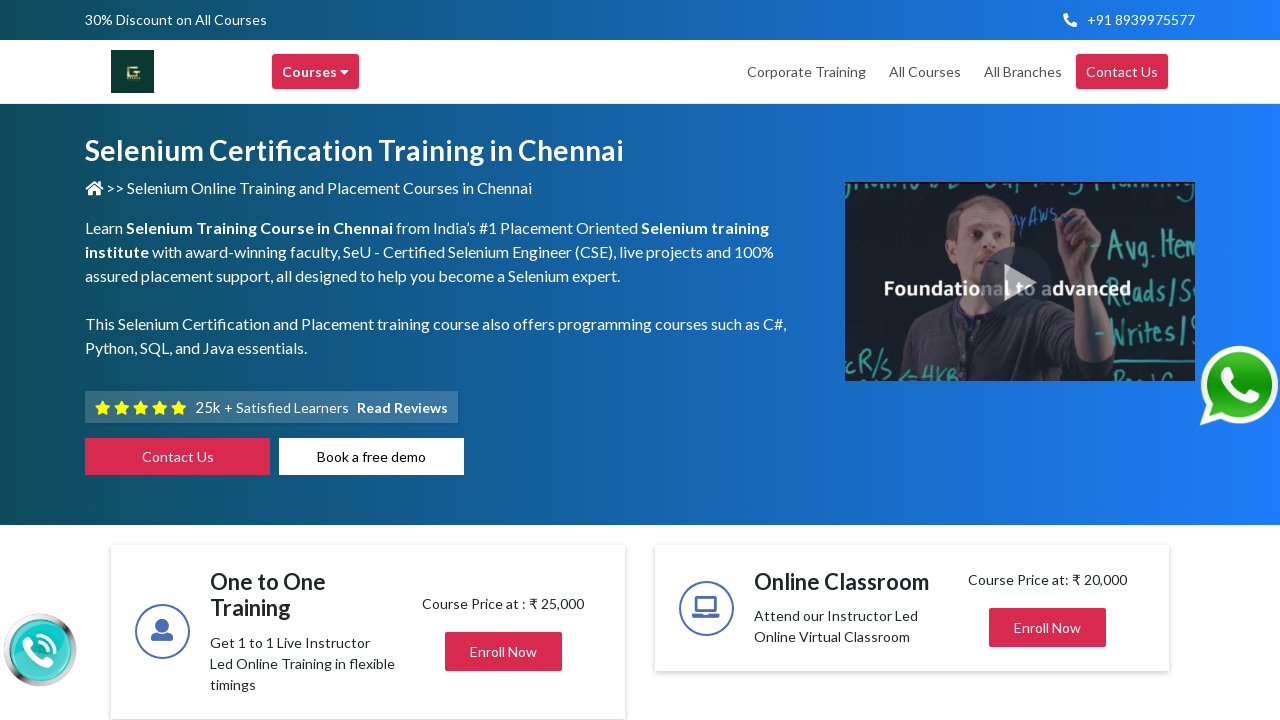

Hovered over 'Courses' menu item to open dropdown at (316, 72) on div[title='Courses']
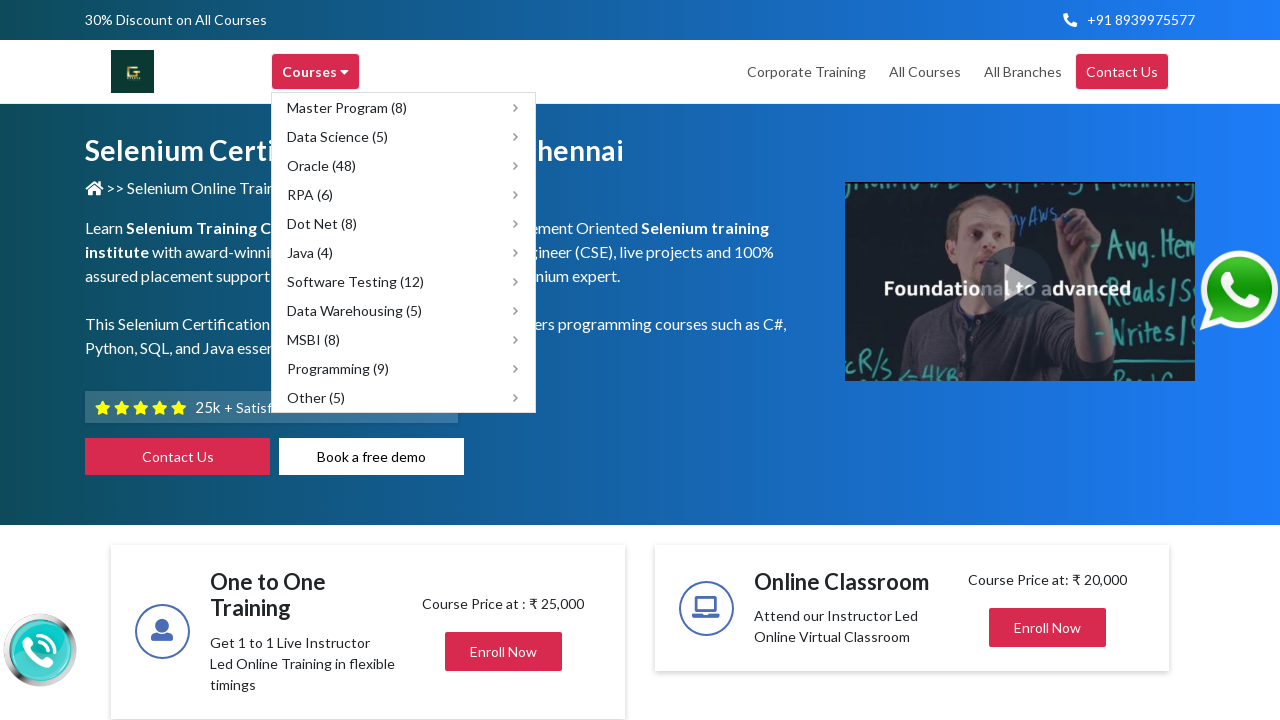

Hovered over 'Software Testing' submenu item at (404, 282) on div[title='Software Testing']
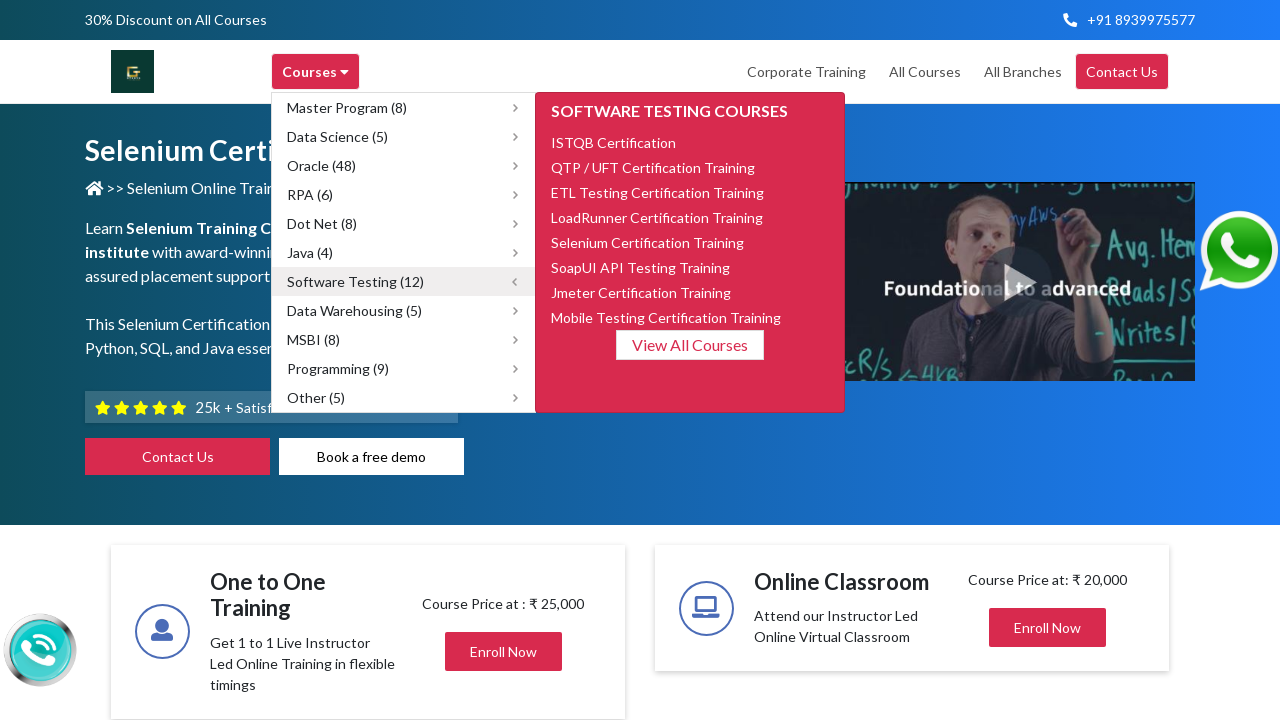

Clicked on 'Selenium Certification Training' option at (648, 242) on span:has-text('Selenium Certification Training')
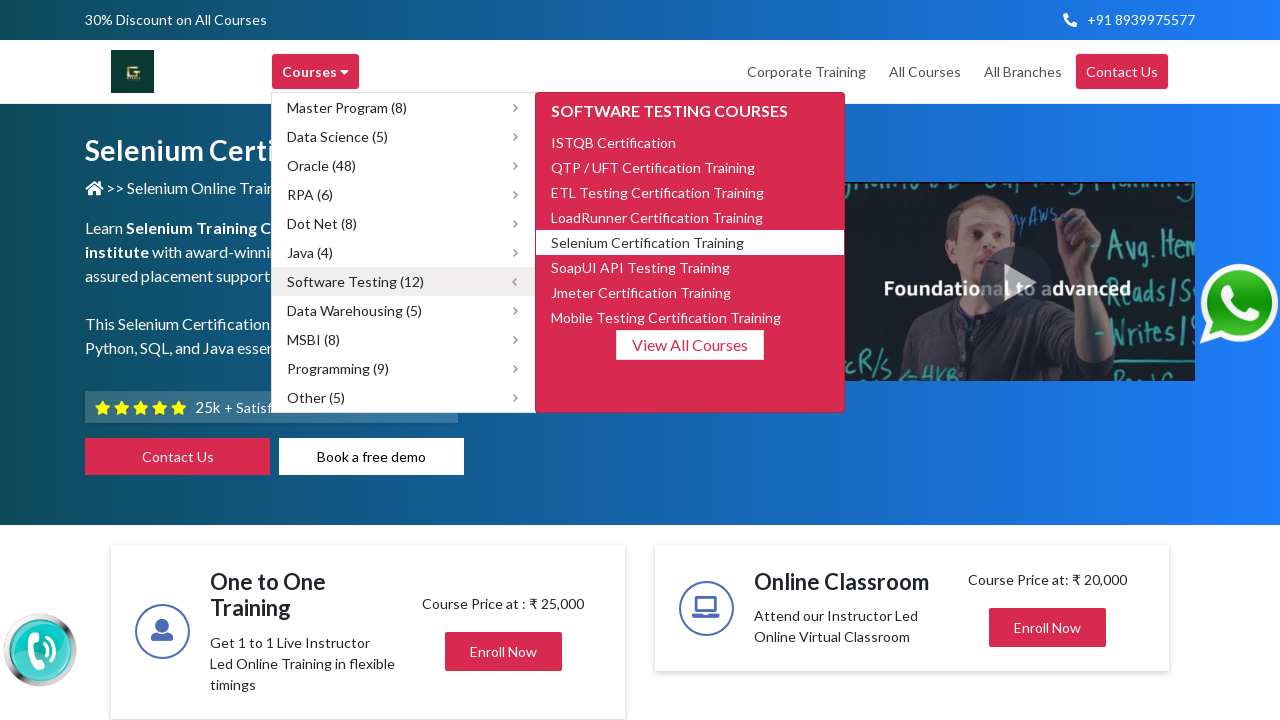

Page loaded after clicking on Selenium Certification Training
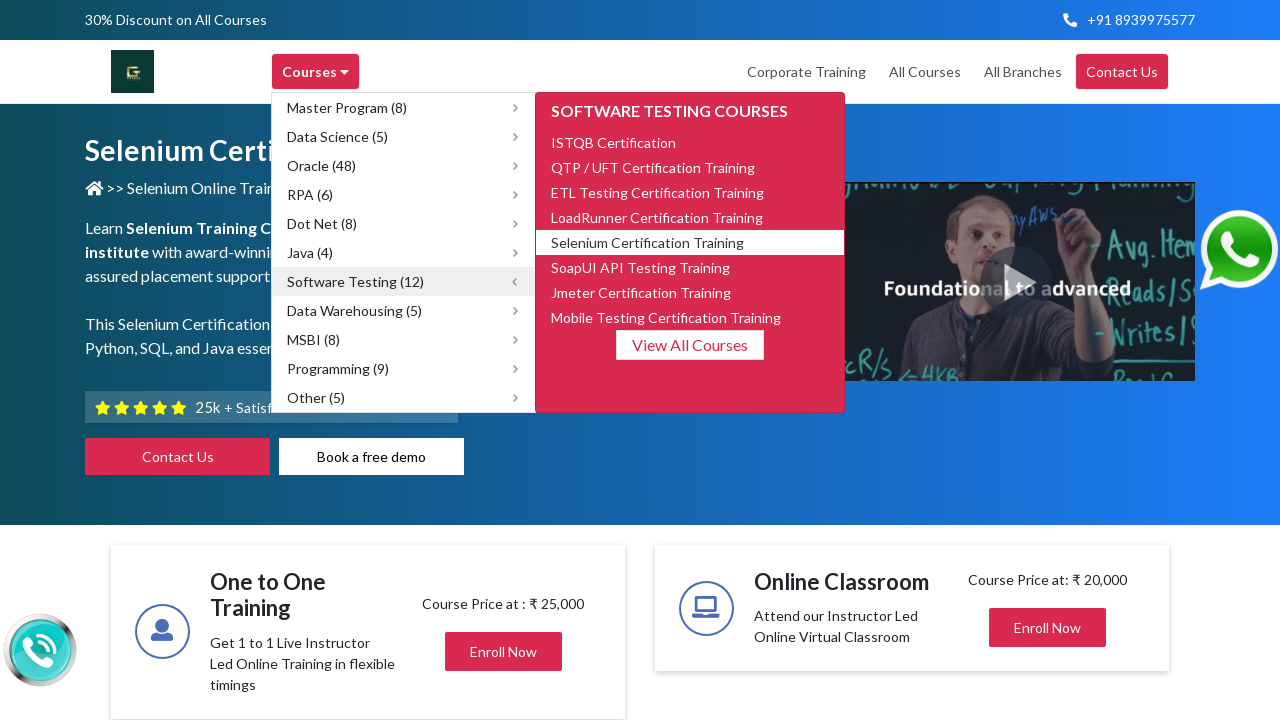

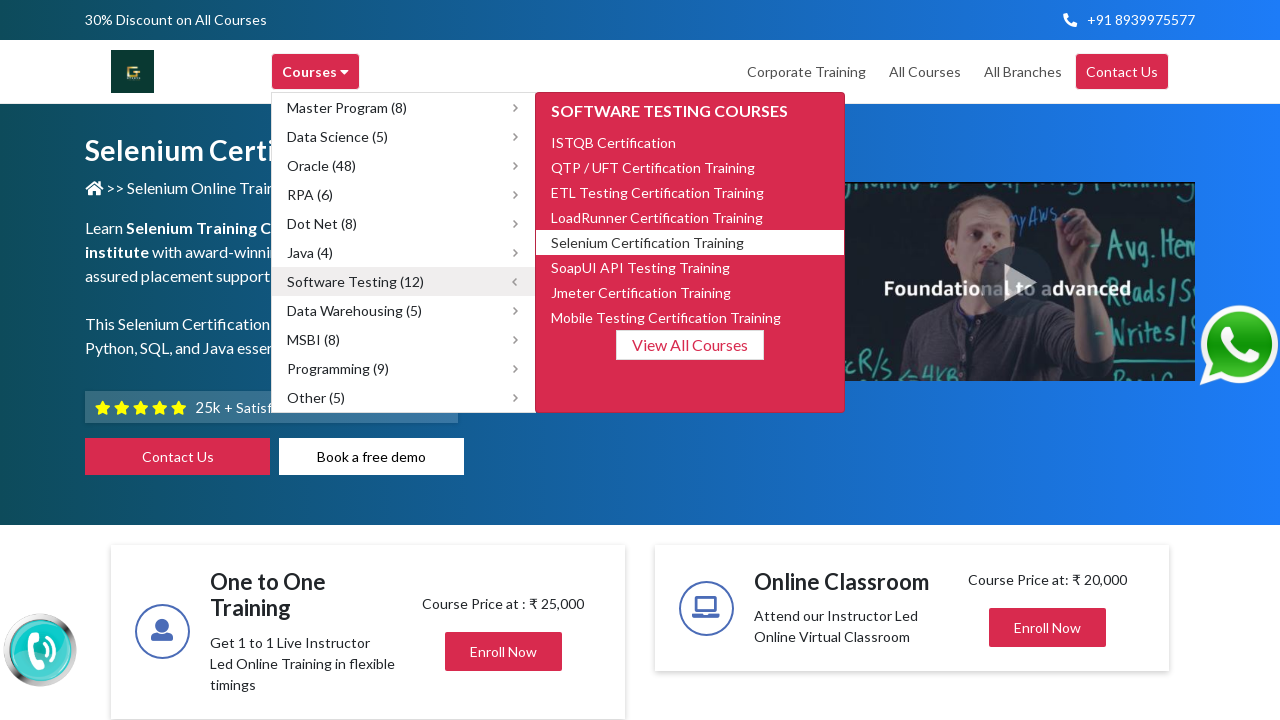